Tests e-commerce functionality by adding a cucumber item to cart, navigating to Top Deals page in a new window, and selecting page size to display 20 items

Starting URL: https://rahulshettyacademy.com/seleniumPractise/#/

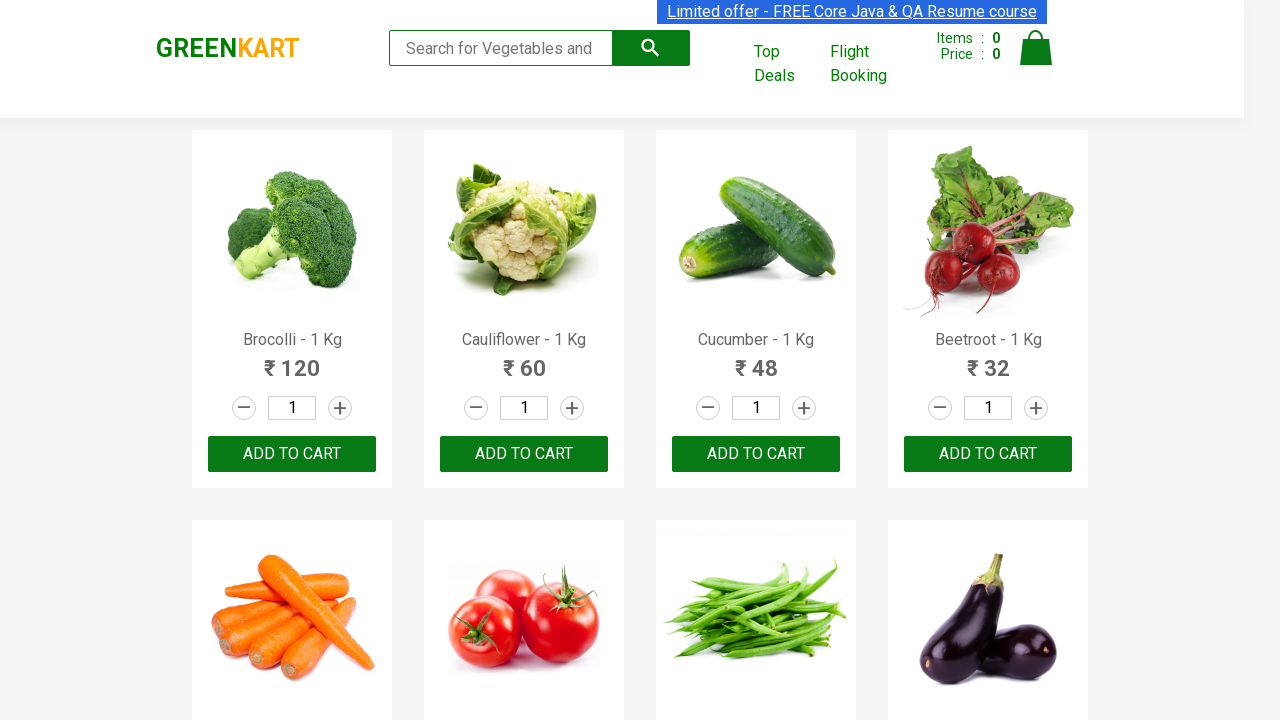

Clicked ADD TO CART button for Cucumber - 1 Kg at (756, 454) on xpath=//h4[text()='Cucumber - 1 Kg']/parent::div //button[text()='ADD TO CART']
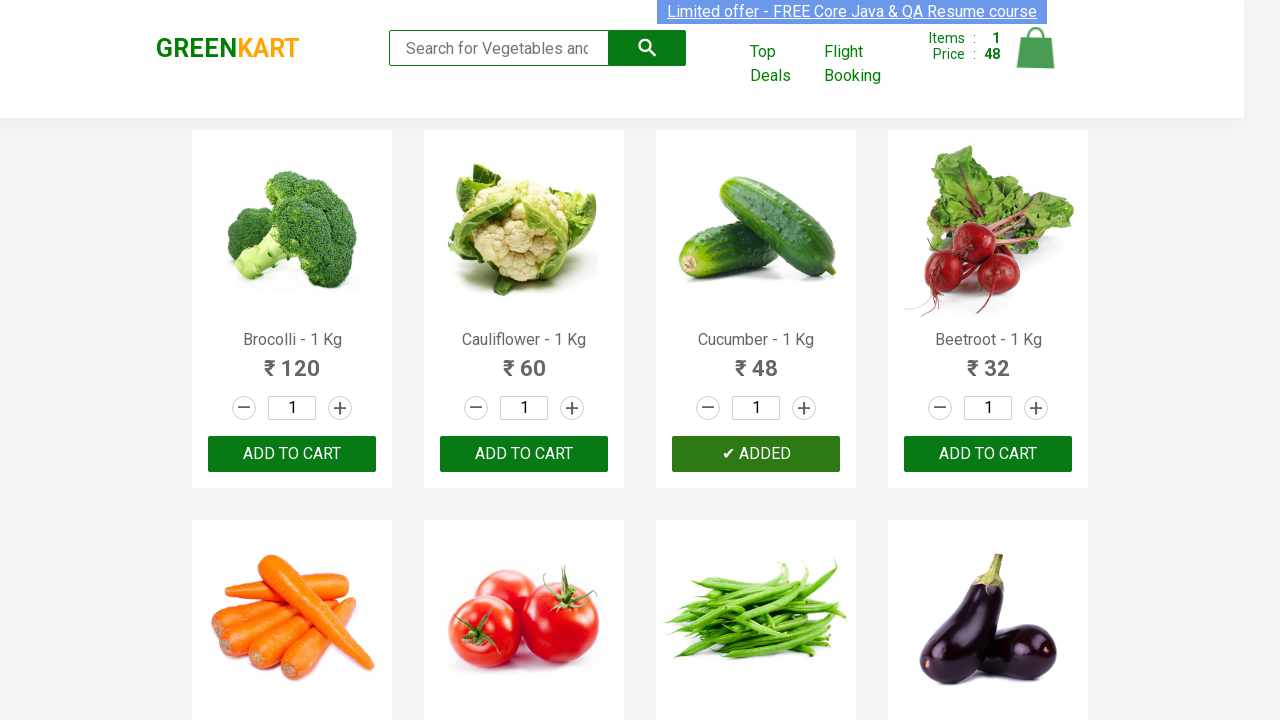

Waited 2 seconds for cart to update
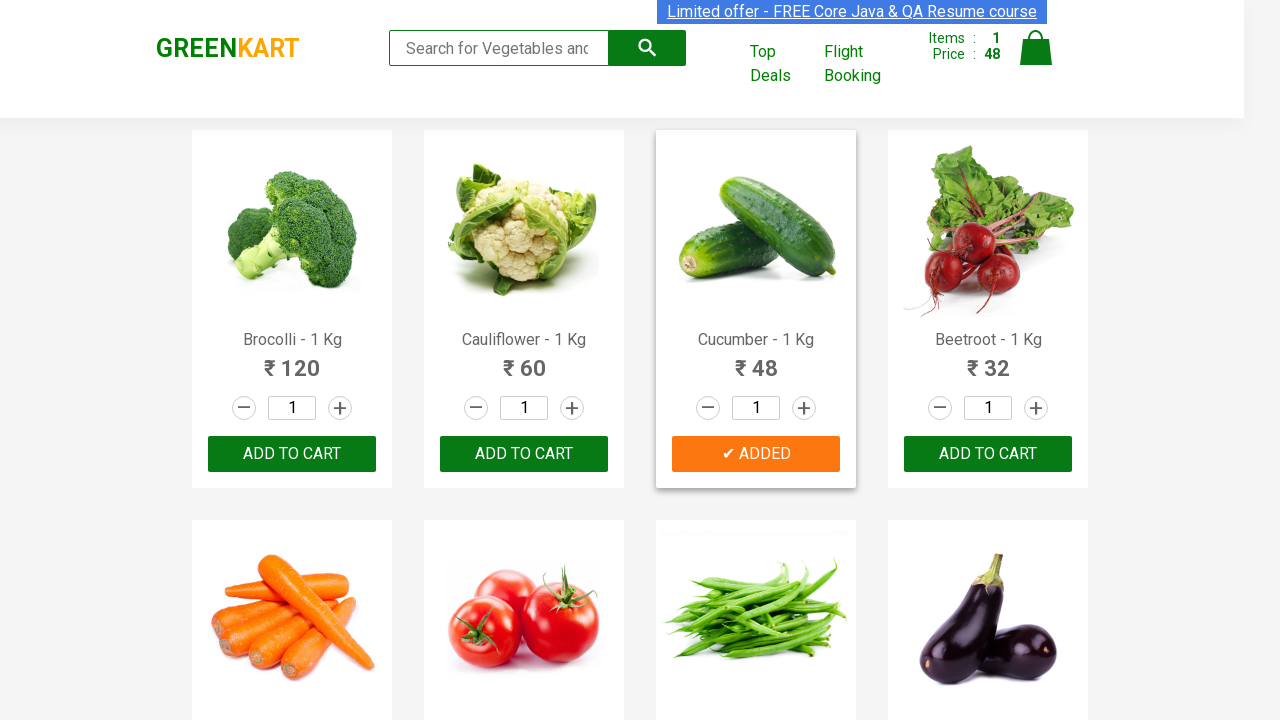

Clicked Top Deals link to open new window at (782, 64) on text=Top Deals
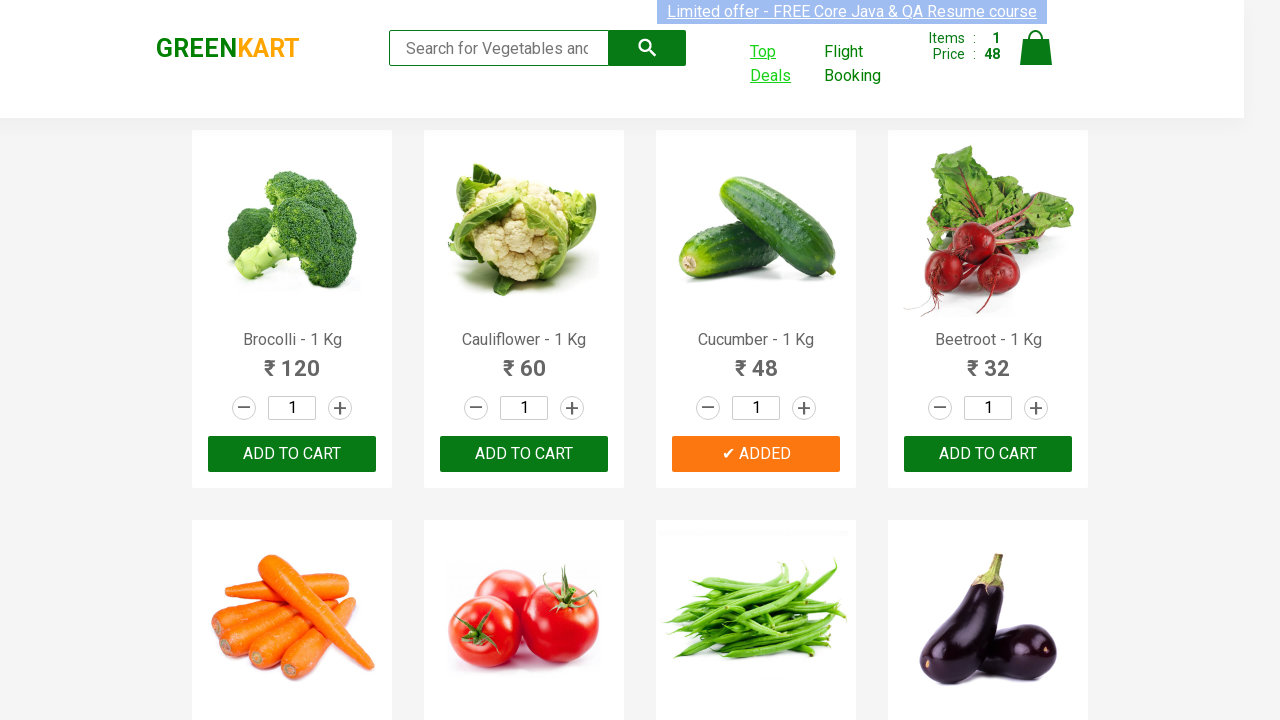

New Top Deals page loaded and switched to it
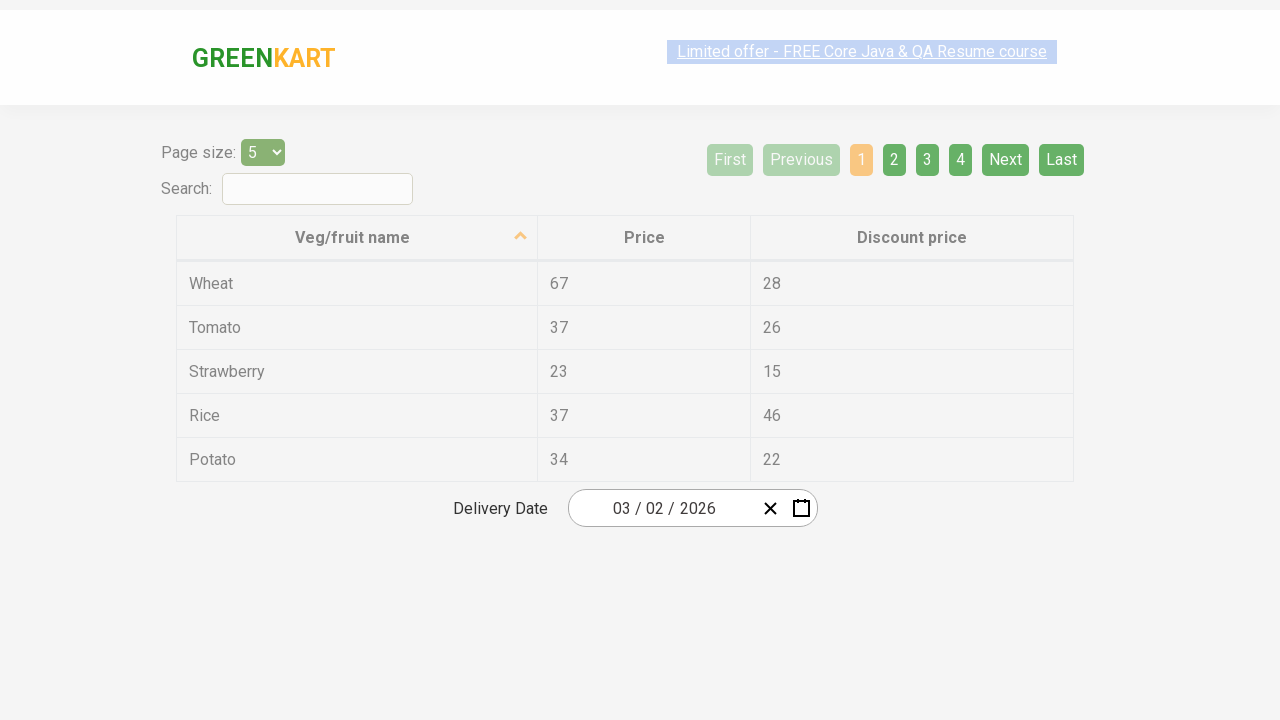

Selected page size 20 from dropdown menu on #page-menu
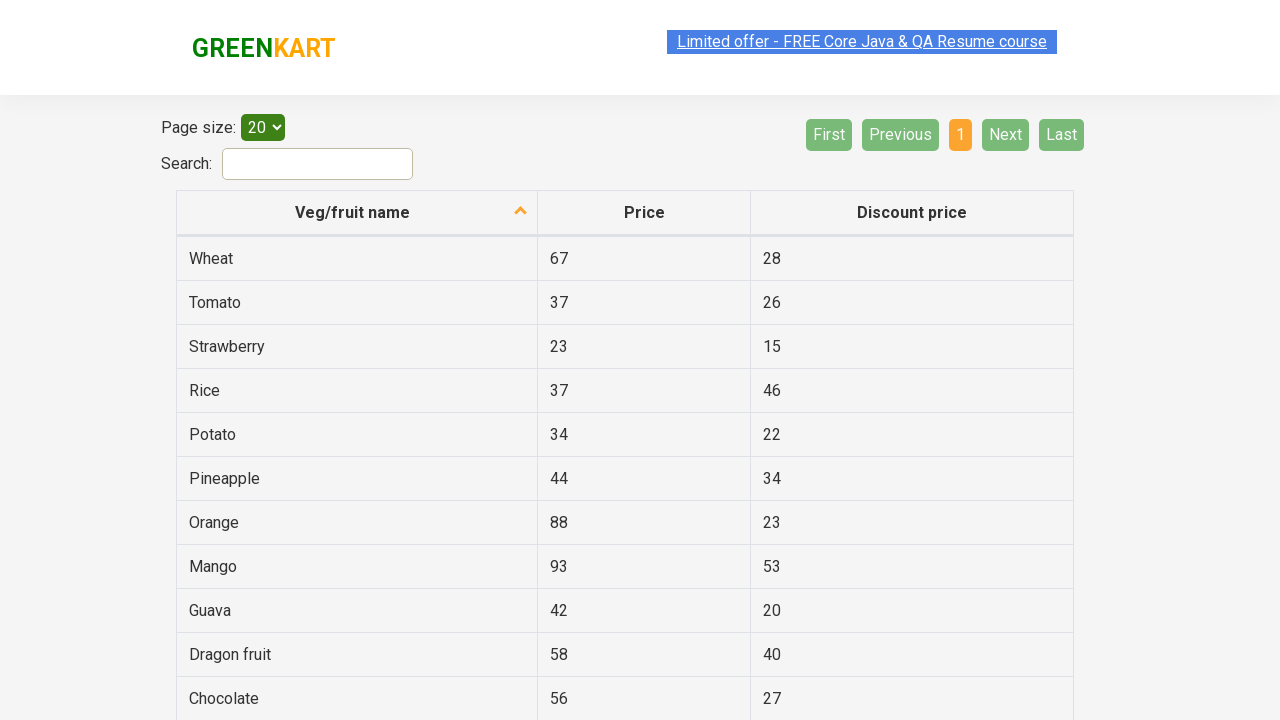

Table updated and loaded 20 vegetable items
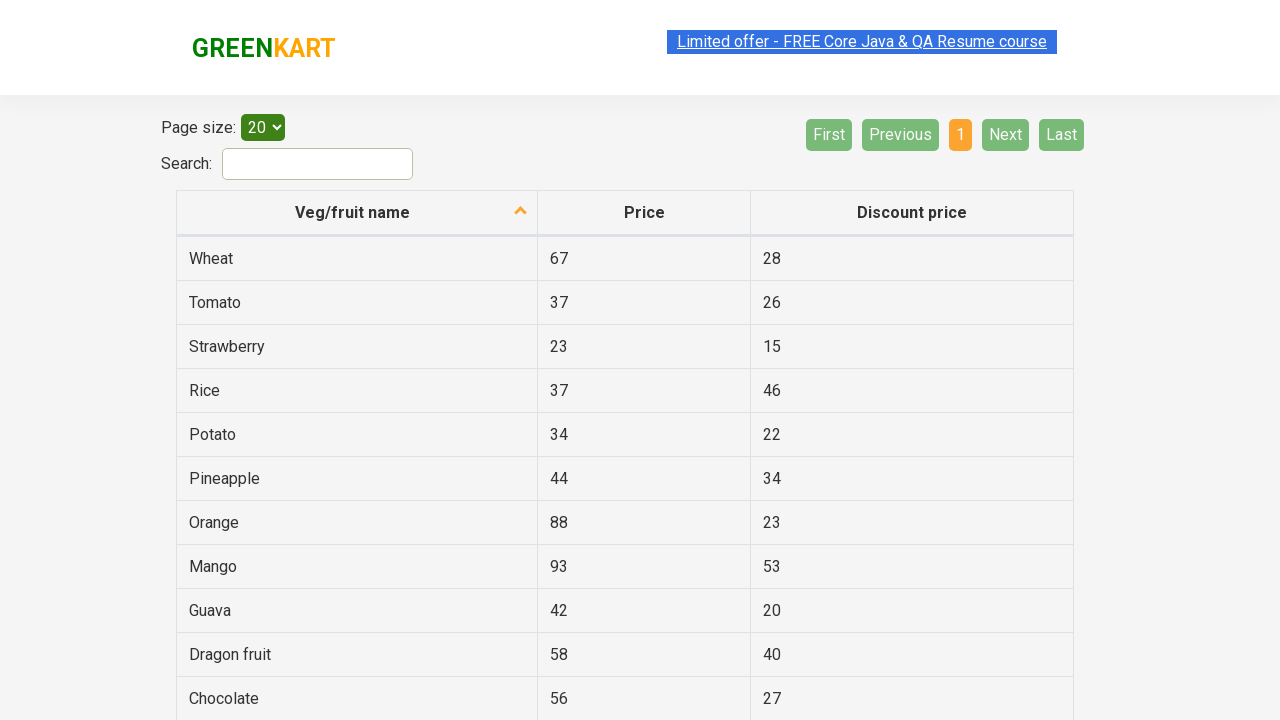

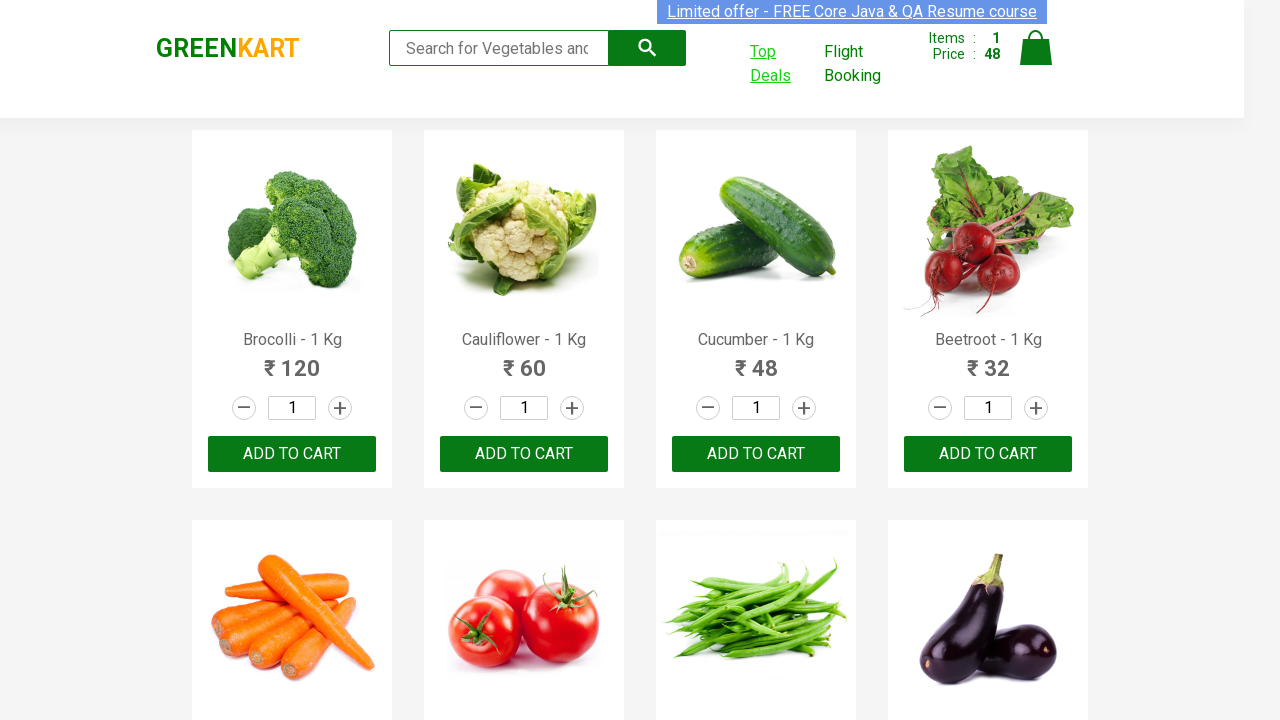